Fills out a contact form by entering first name, last name, email, and message fields

Starting URL: https://www.automationtesting.co.uk/contactForm.html

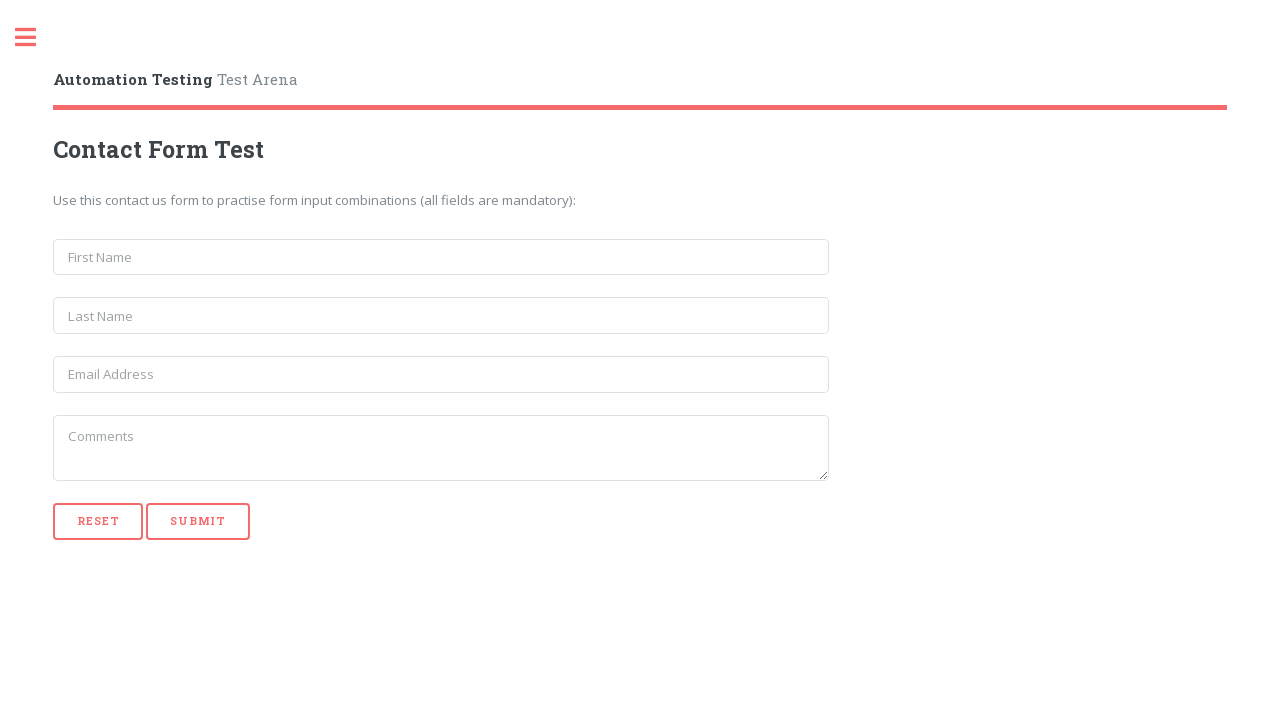

Filled first name field with 'John' on input[name='first_name']
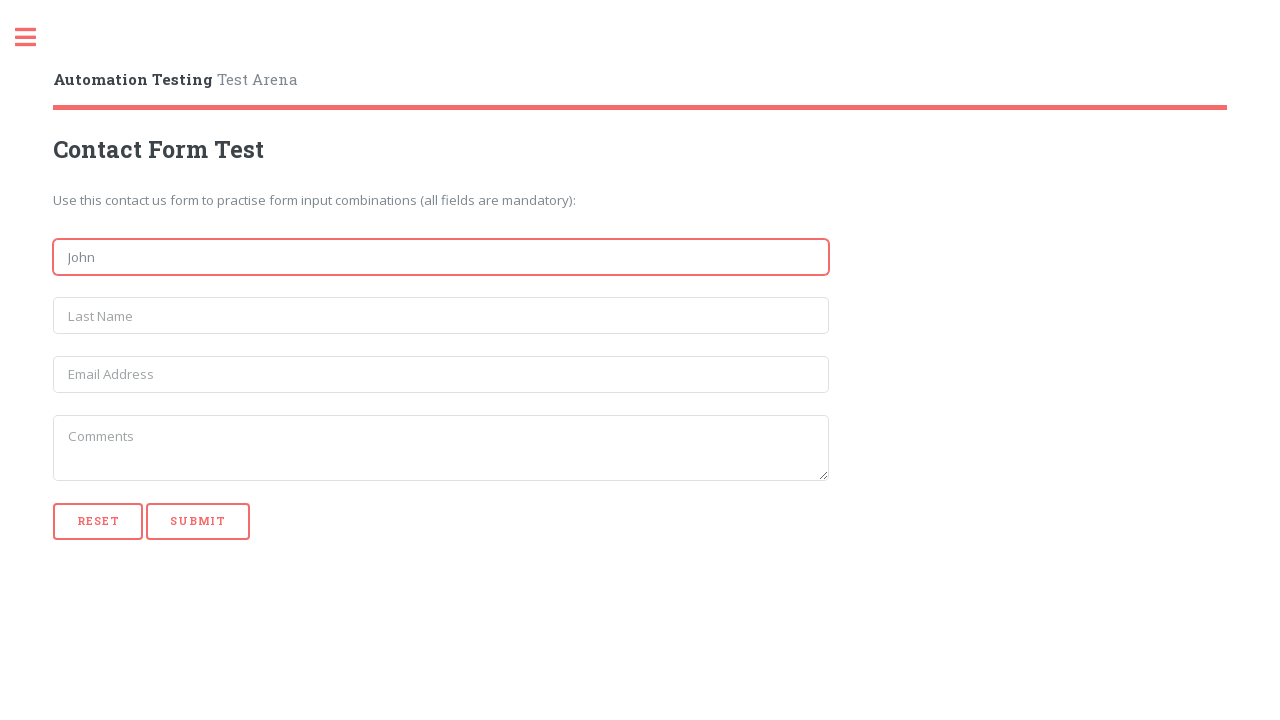

Filled last name field with 'Smith' on input[name='last_name']
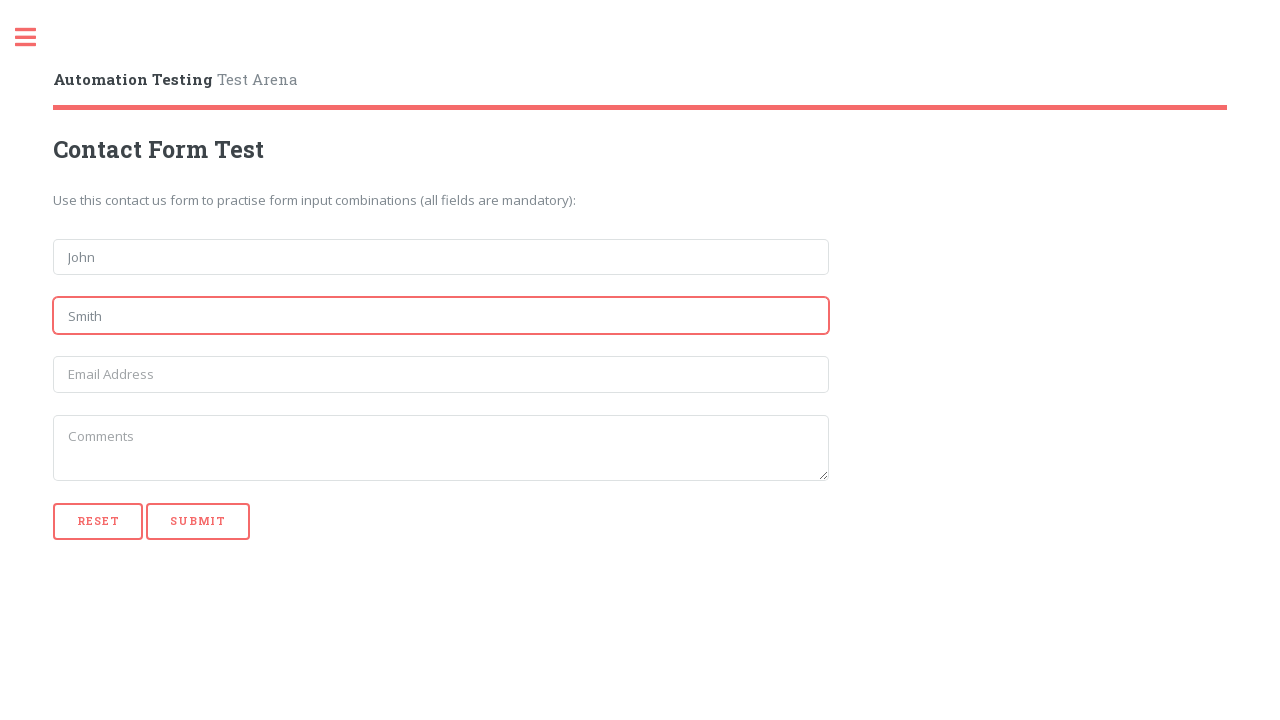

Filled email field with 'johnsmith@test.com' on input[name='email']
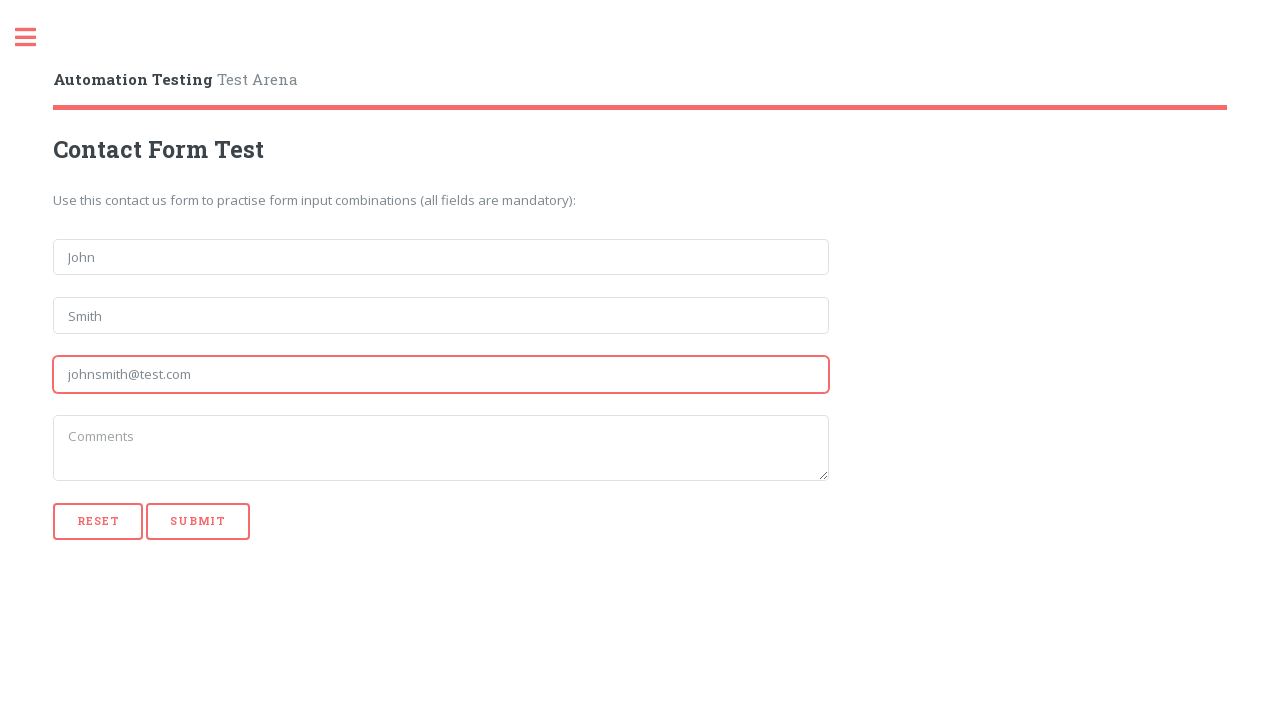

Filled message field with 'This is a message.' on textarea[name='message']
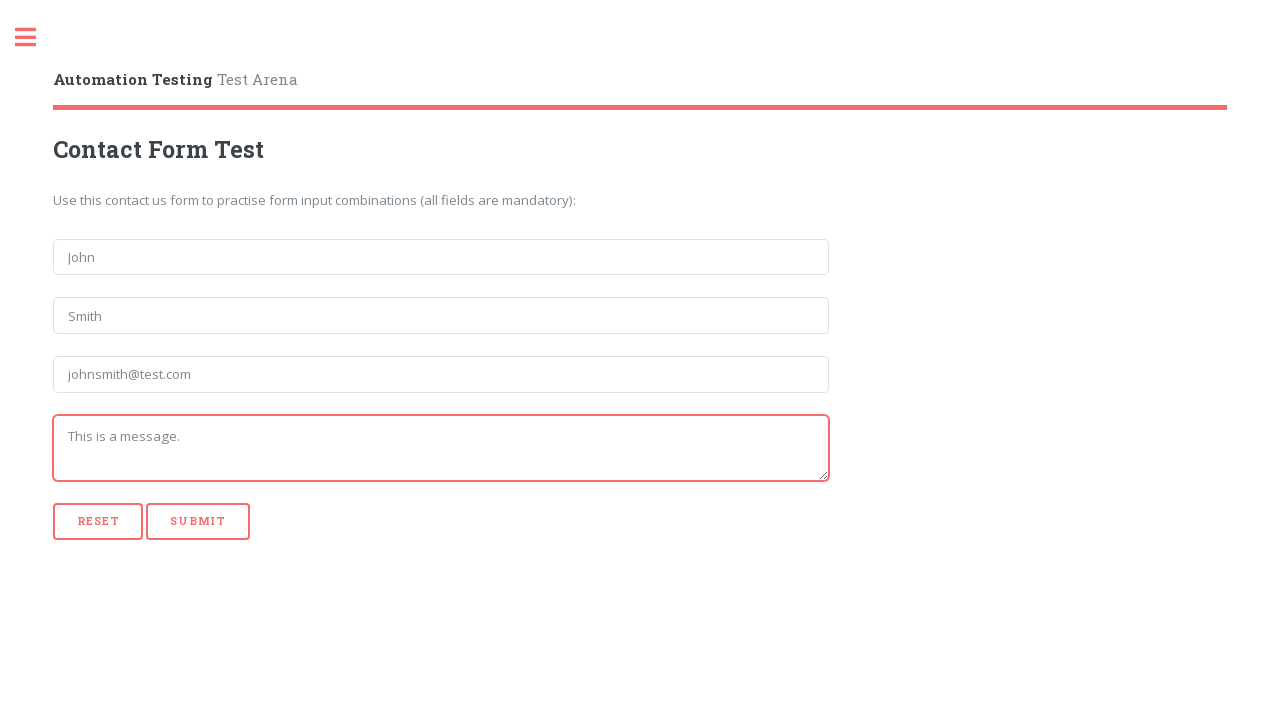

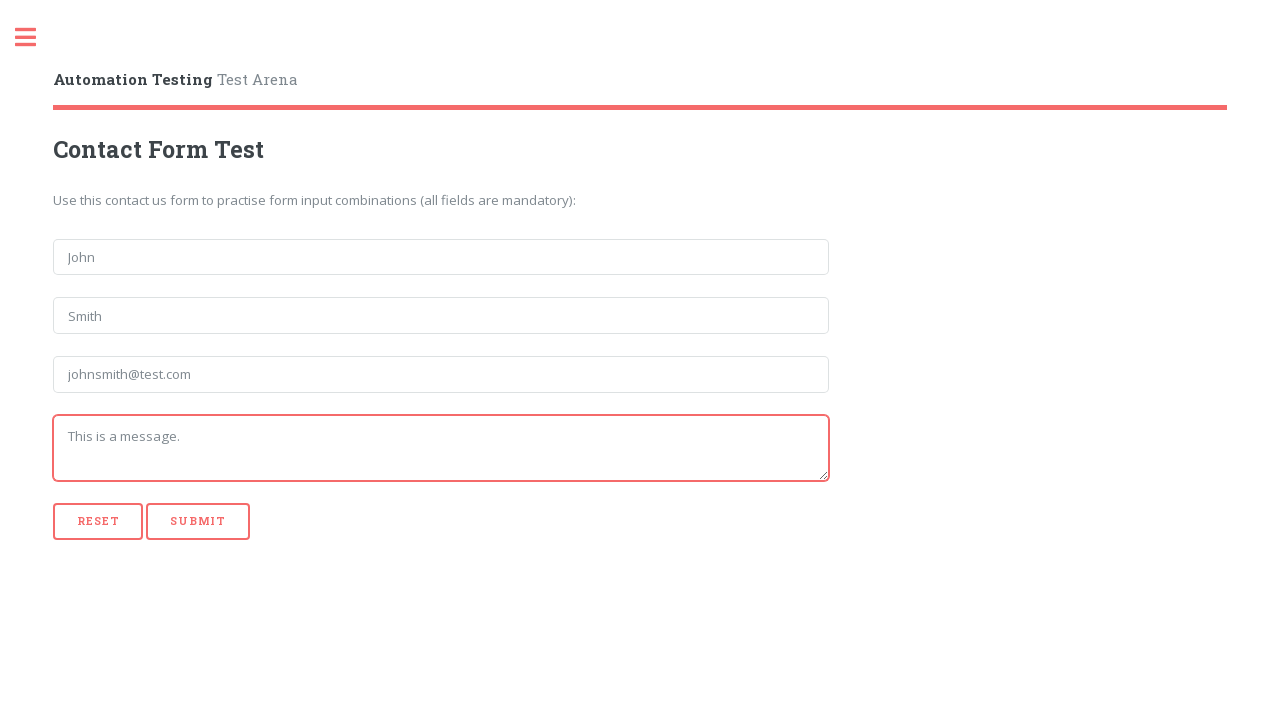